Navigates to a Selenium practice page and adjusts the browser window position. This test demonstrates window position management in browser automation.

Starting URL: https://vctcpune.com/selenium/practice.html

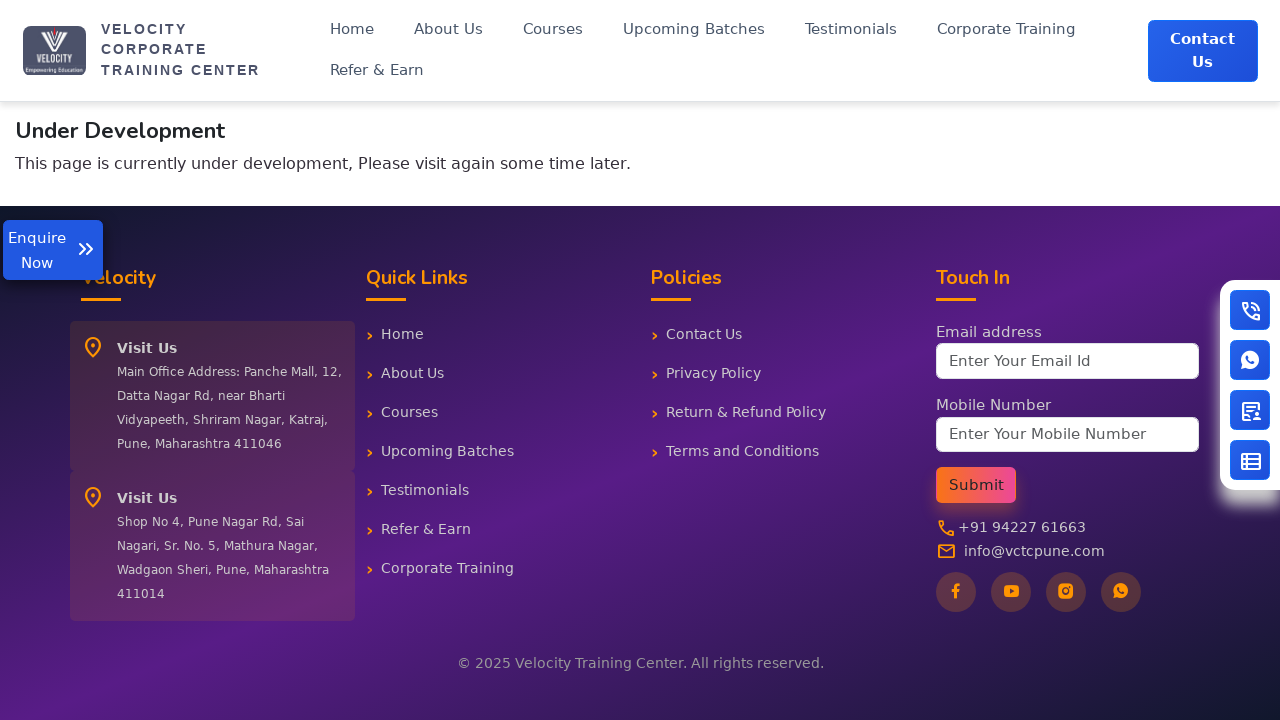

Retrieved current viewport size
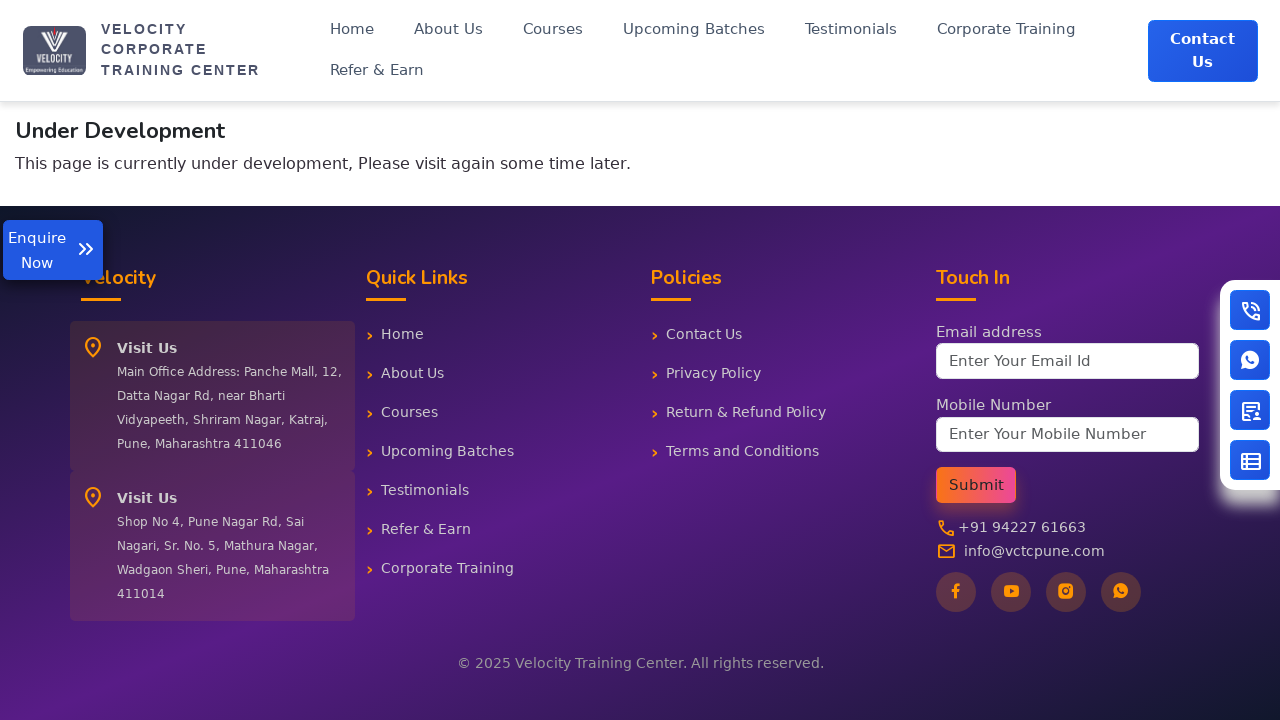

Set viewport size to 800x600 pixels
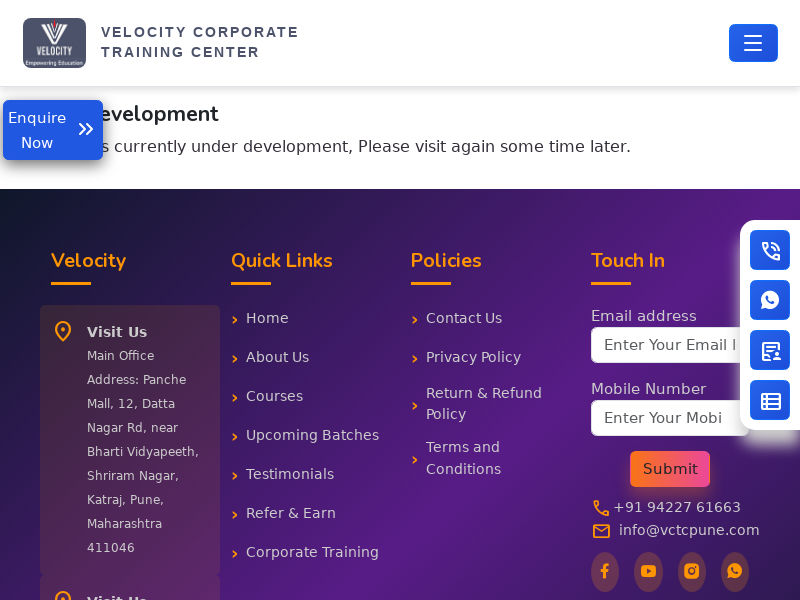

Waited for page to reach domcontentloaded state
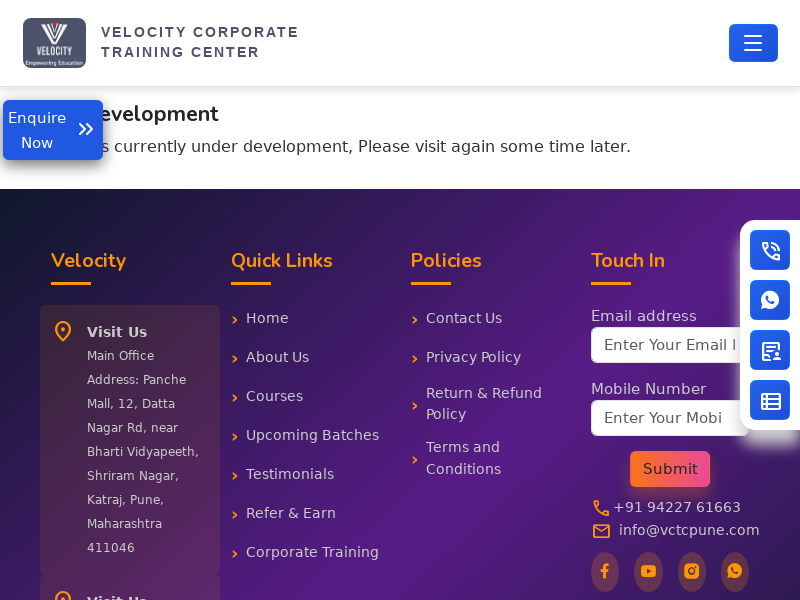

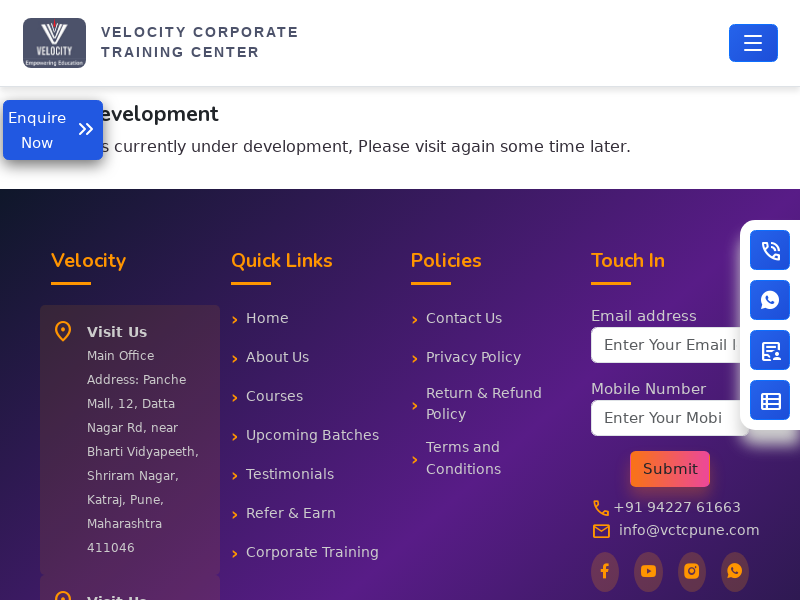